Tests alert handling functionality by accepting, dismissing alerts and verifying alert text on a demo page

Starting URL: https://letcode.in/alert/

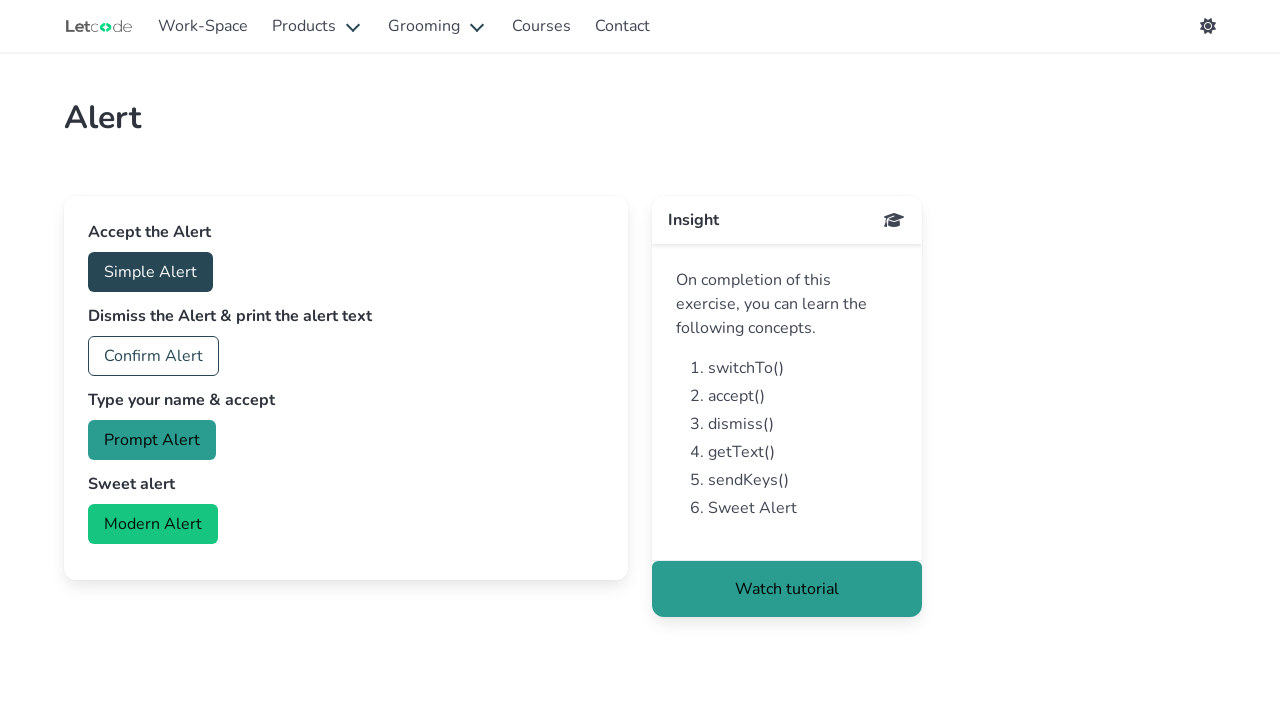

Clicked confirm button to trigger alert at (154, 356) on #confirm
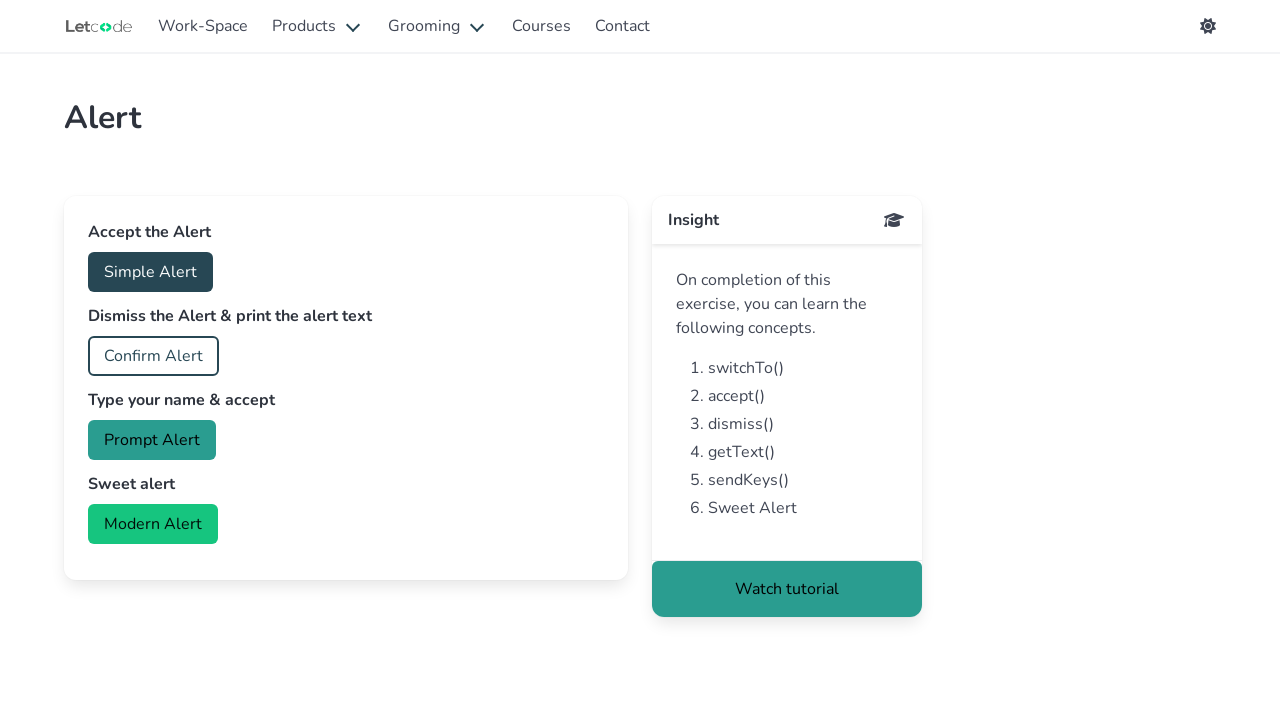

Clicked confirm button and accepted alert at (154, 356) on #confirm
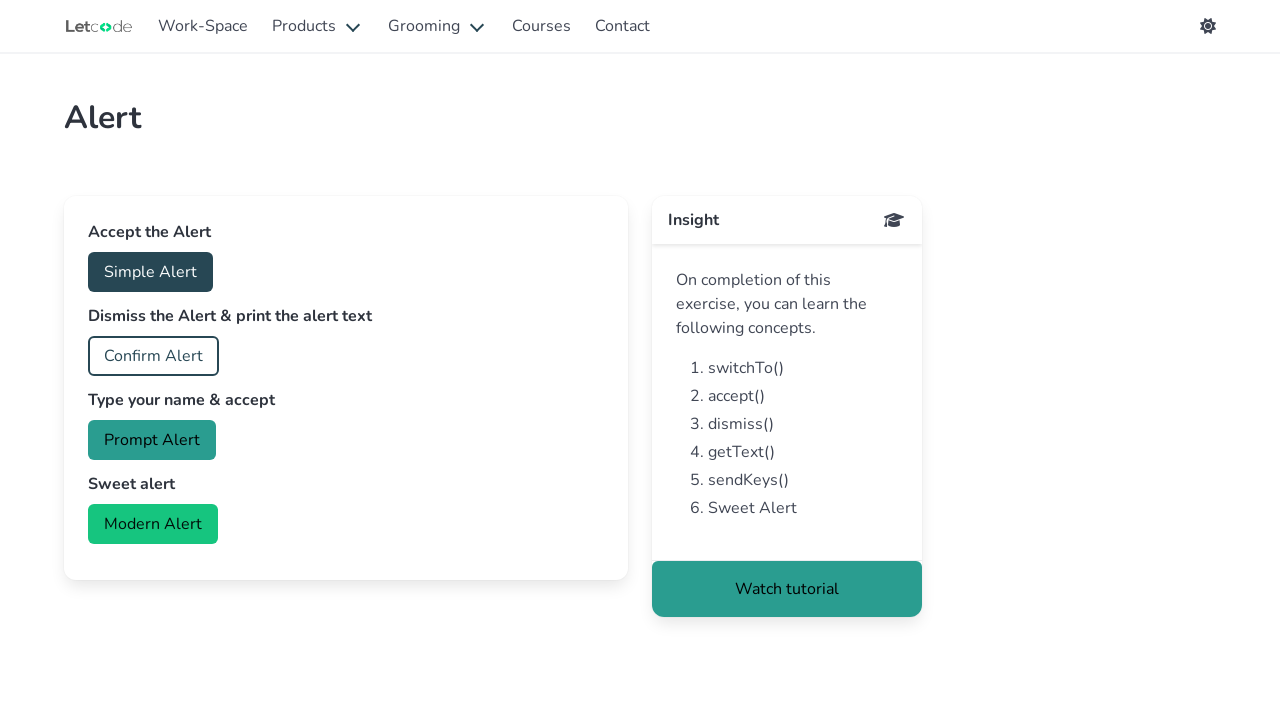

Clicked confirm button and dismissed alert at (154, 356) on #confirm
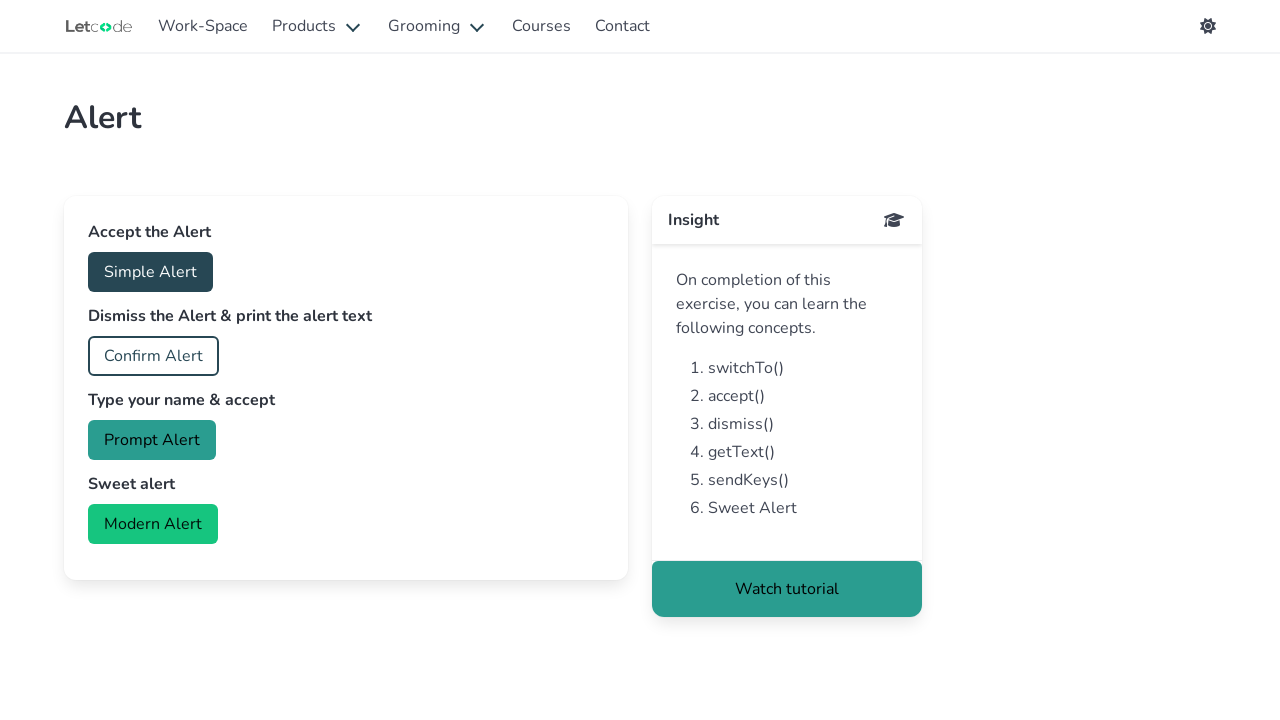

Clicked confirm button and captured alert text at (154, 356) on #confirm
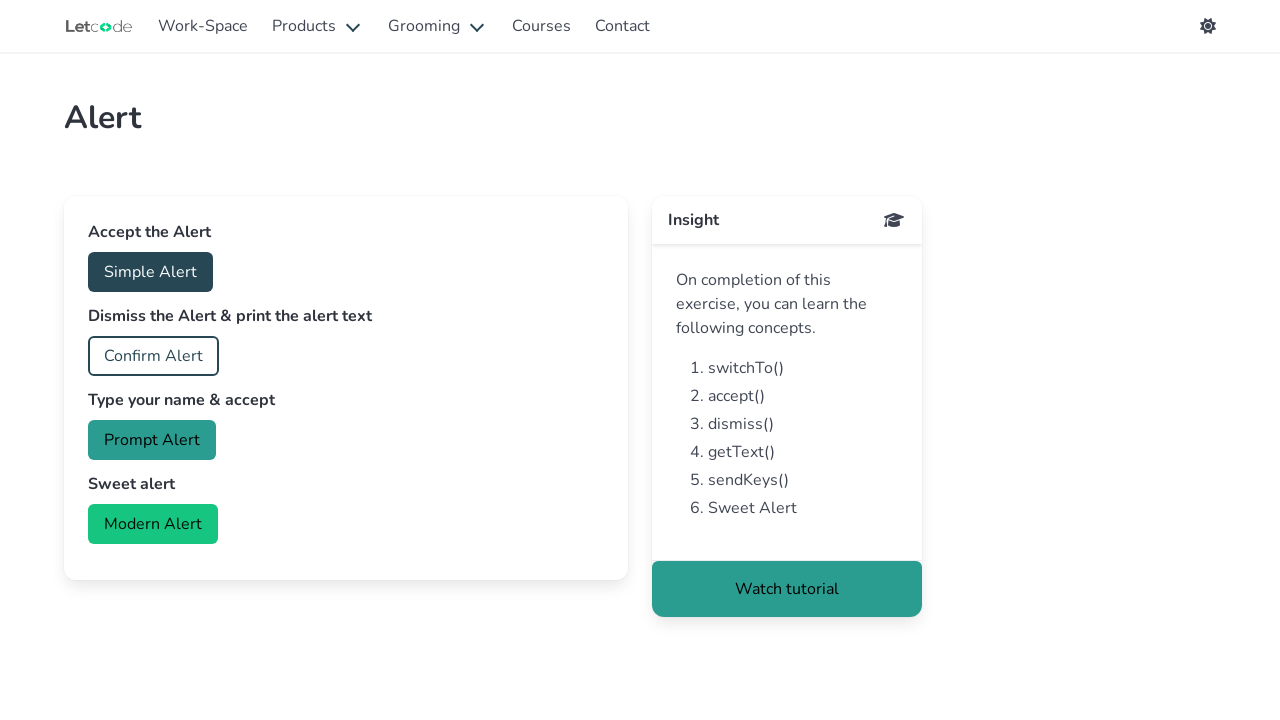

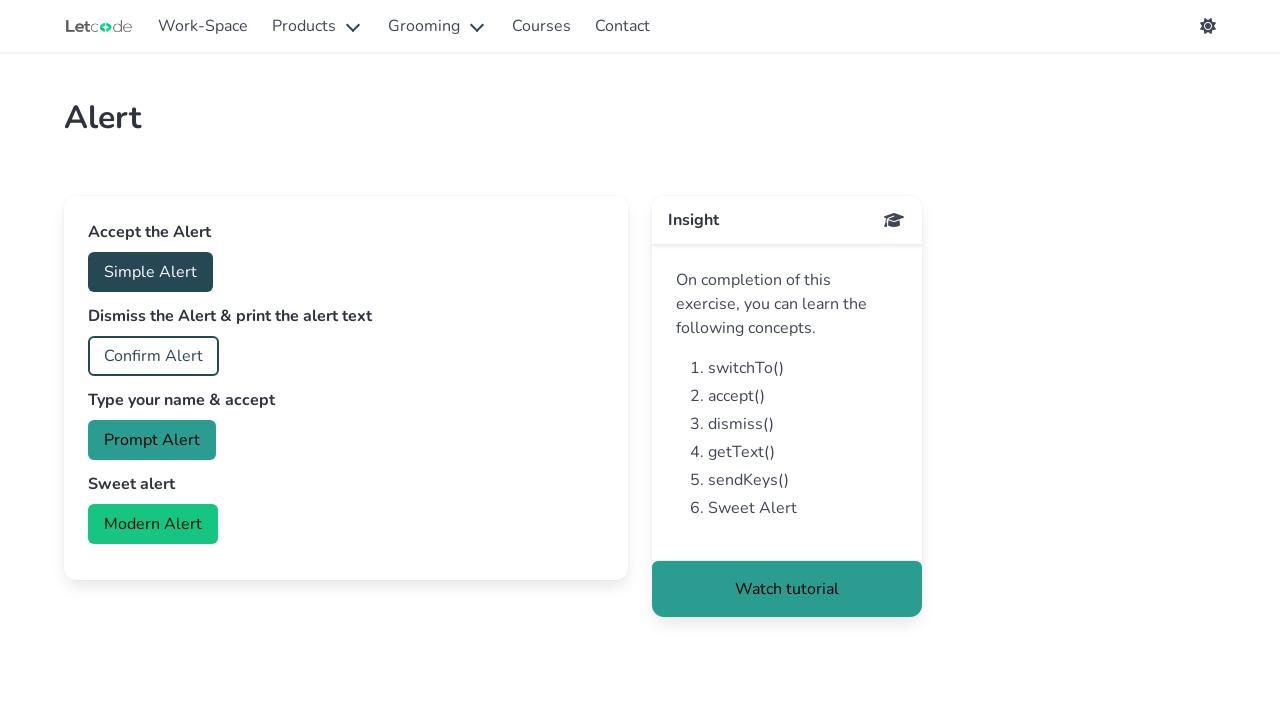